Tests nested iframe navigation by clicking through to the frames section, accessing nested frames page, and switching to nested frames to verify content

Starting URL: http://the-internet.herokuapp.com/

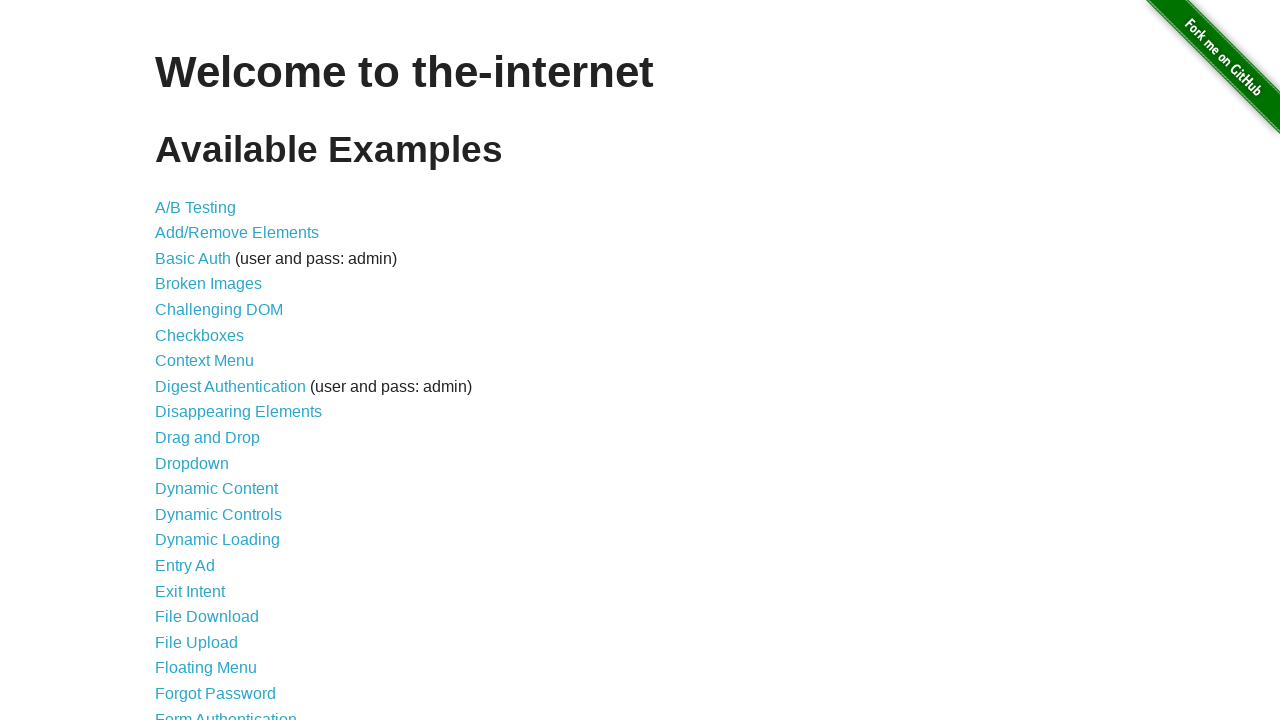

Clicked on Frames link at (182, 361) on text=Frames
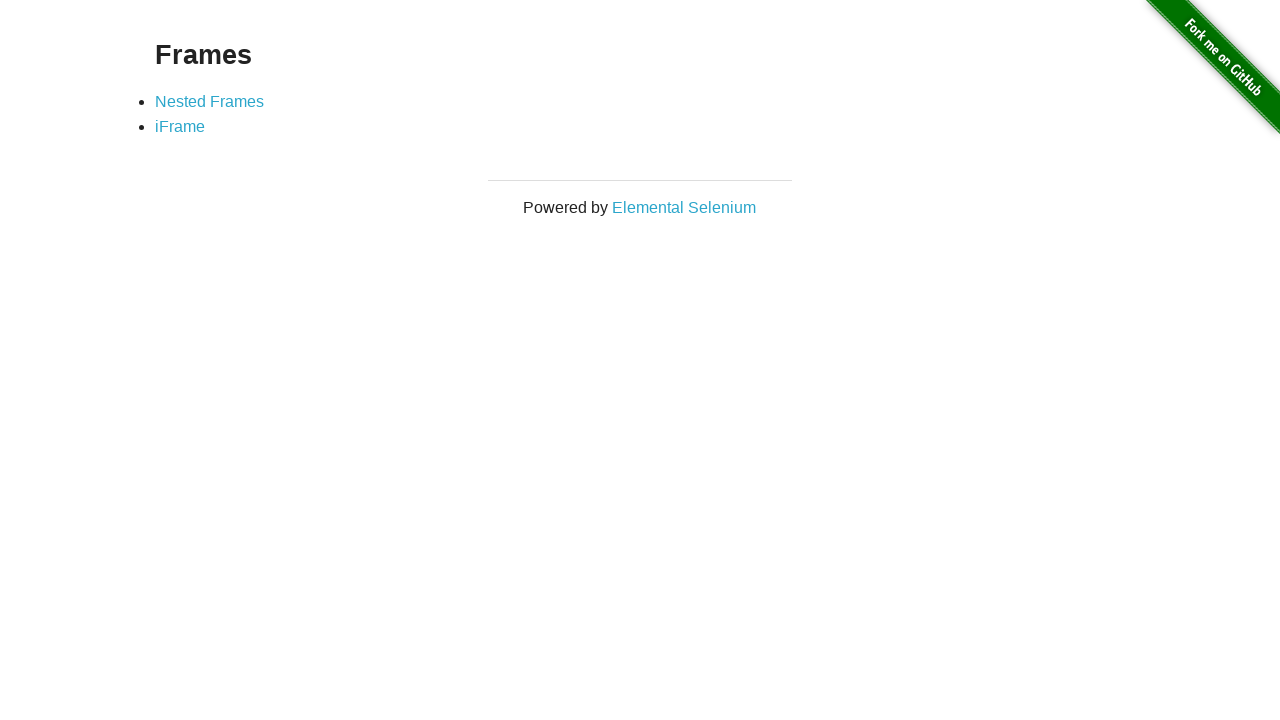

Clicked on Nested Frames link at (210, 101) on text=Nested Frames
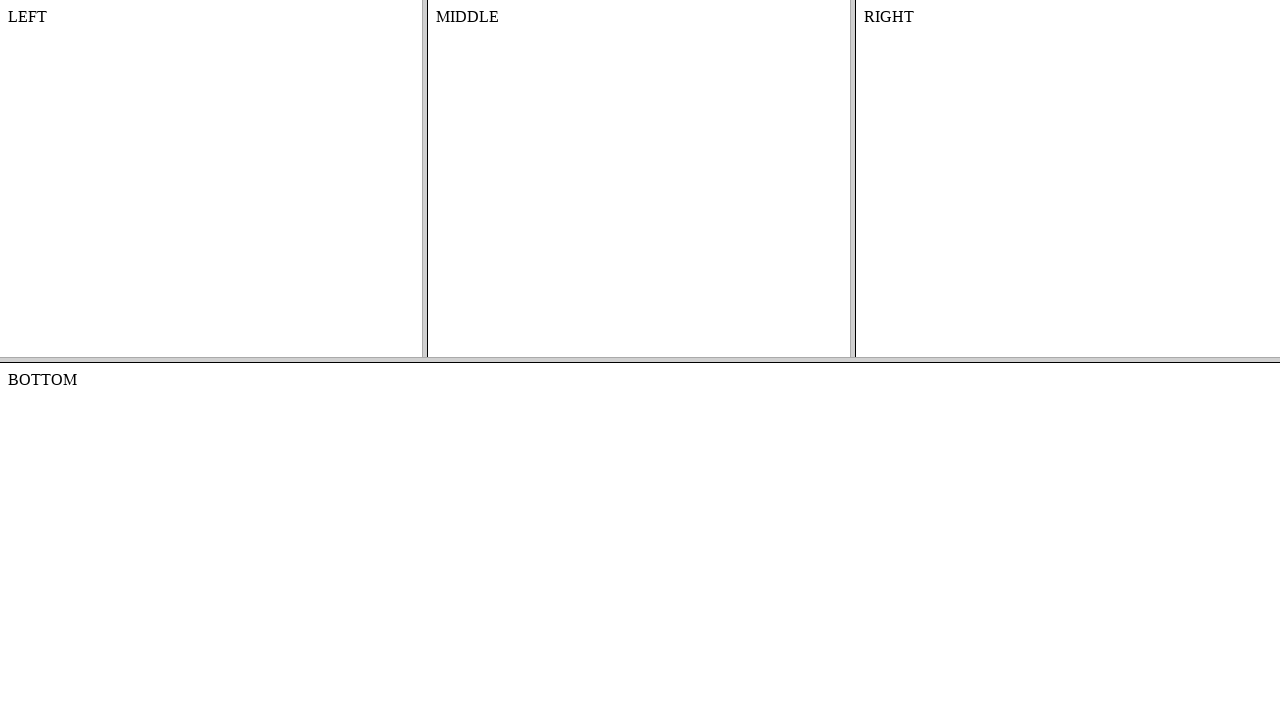

Located top frame
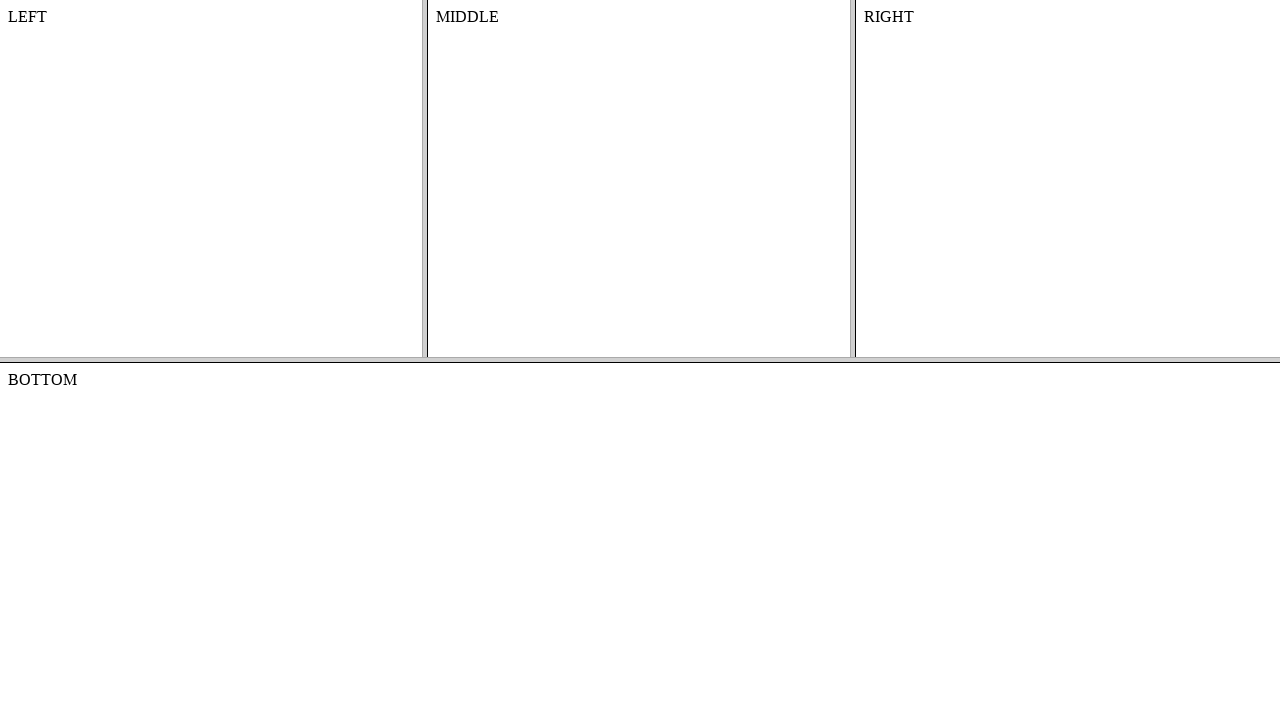

Located middle frame within top frame
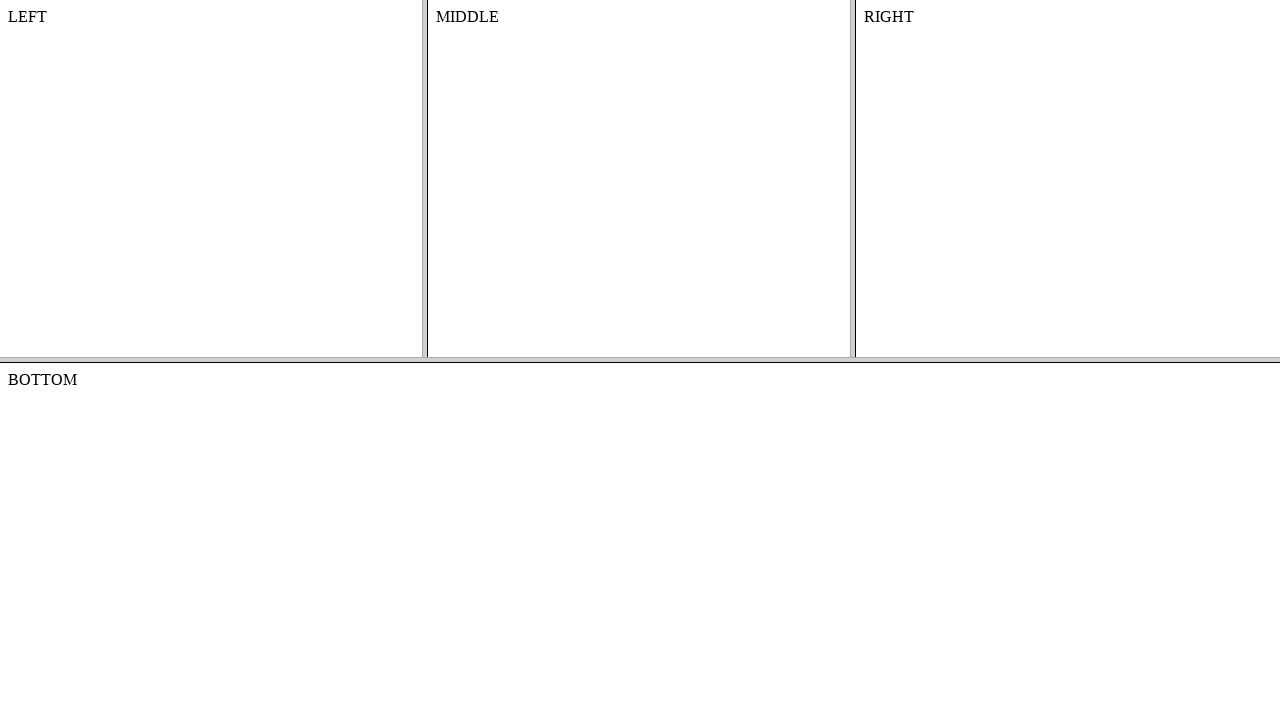

Retrieved text content 'MIDDLE' from nested frame
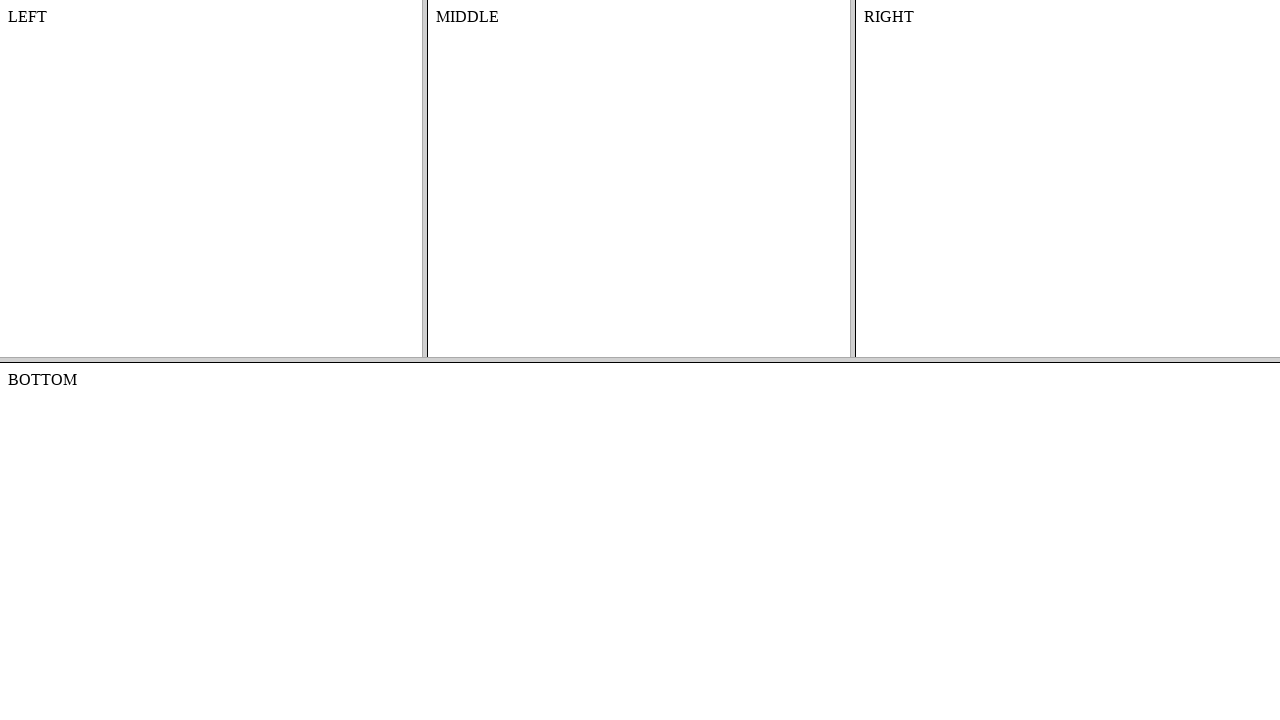

Printed middle frame text content
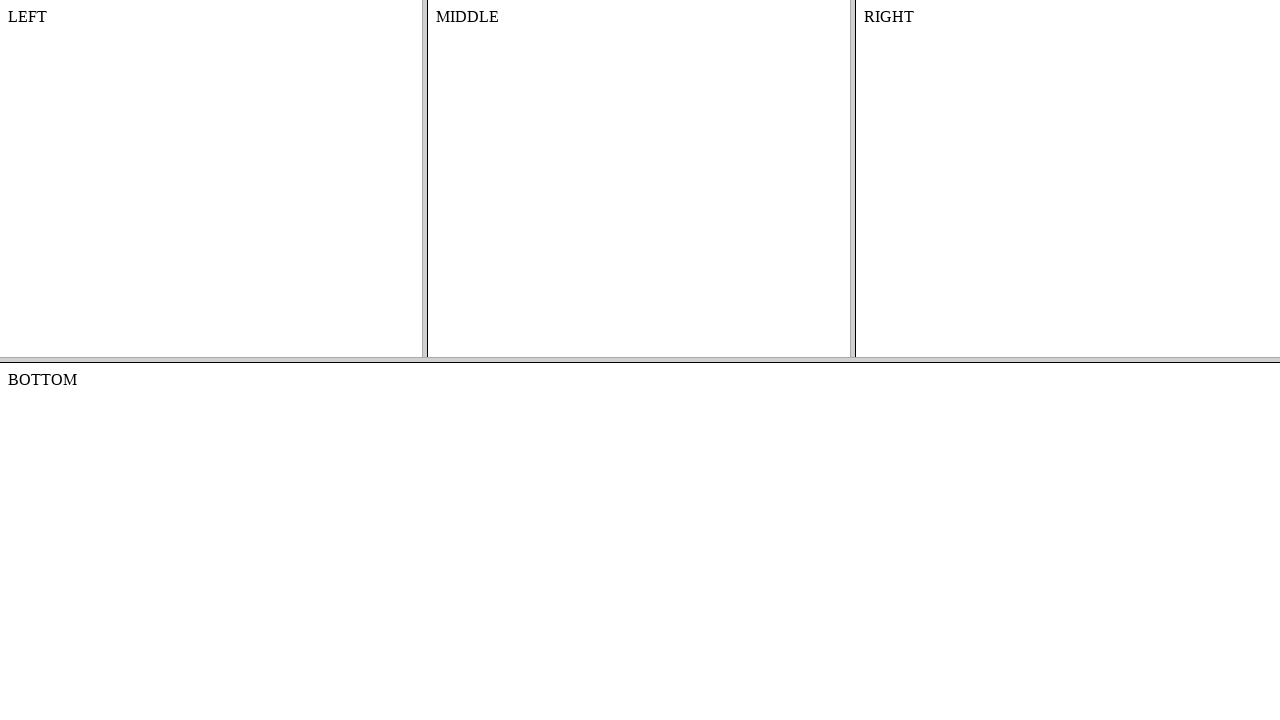

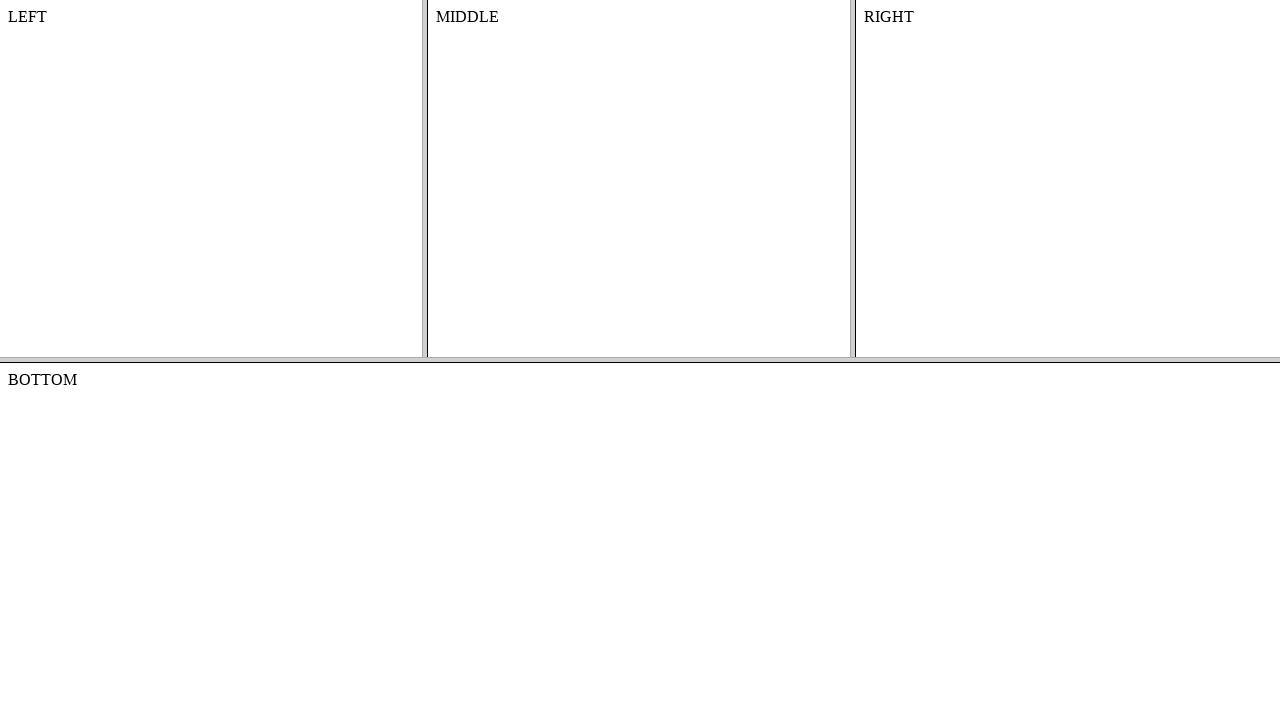